Verifies that the email input element is displayed on the page

Starting URL: https://www.selenium.dev/selenium/web/inputs.html

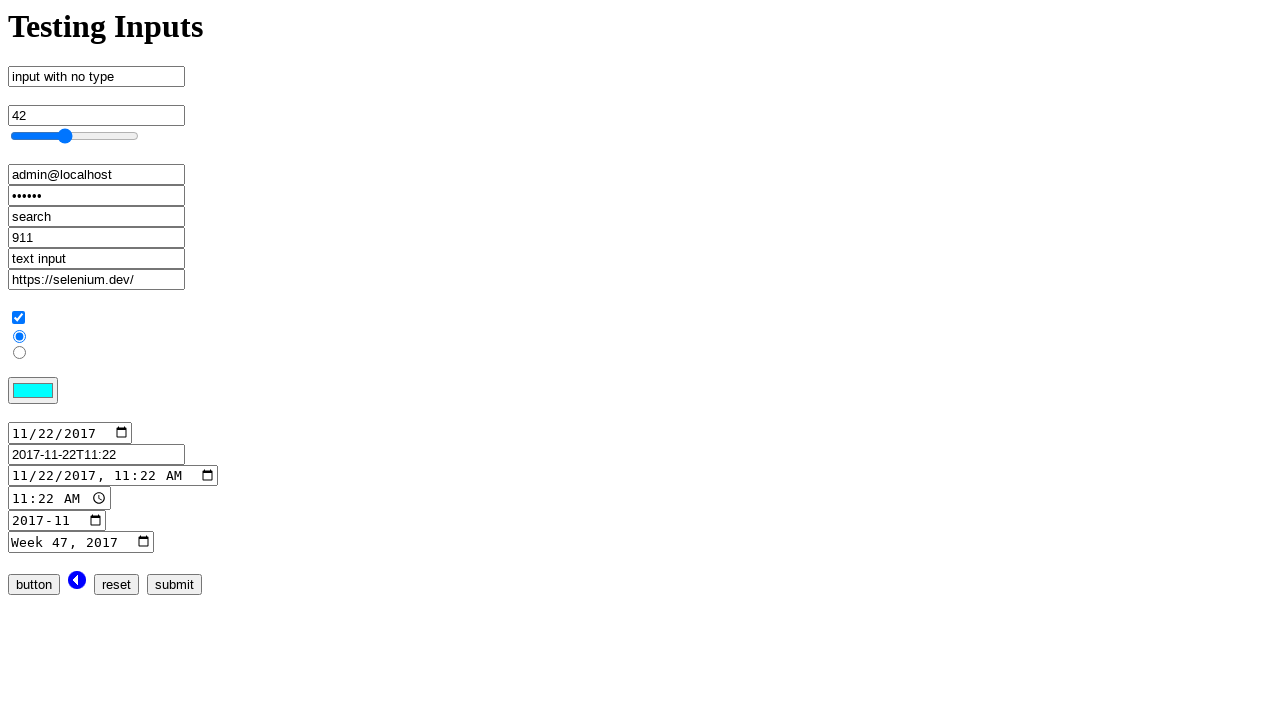

Navigated to inputs.html page
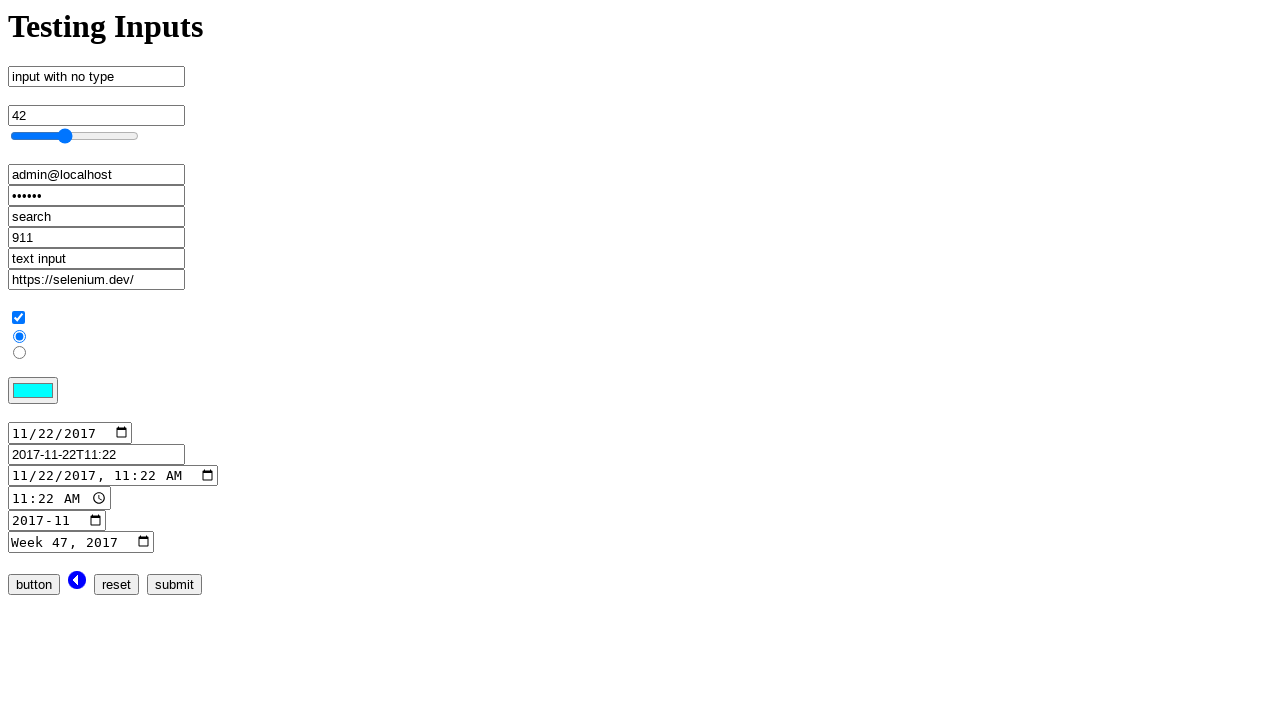

Located email input element
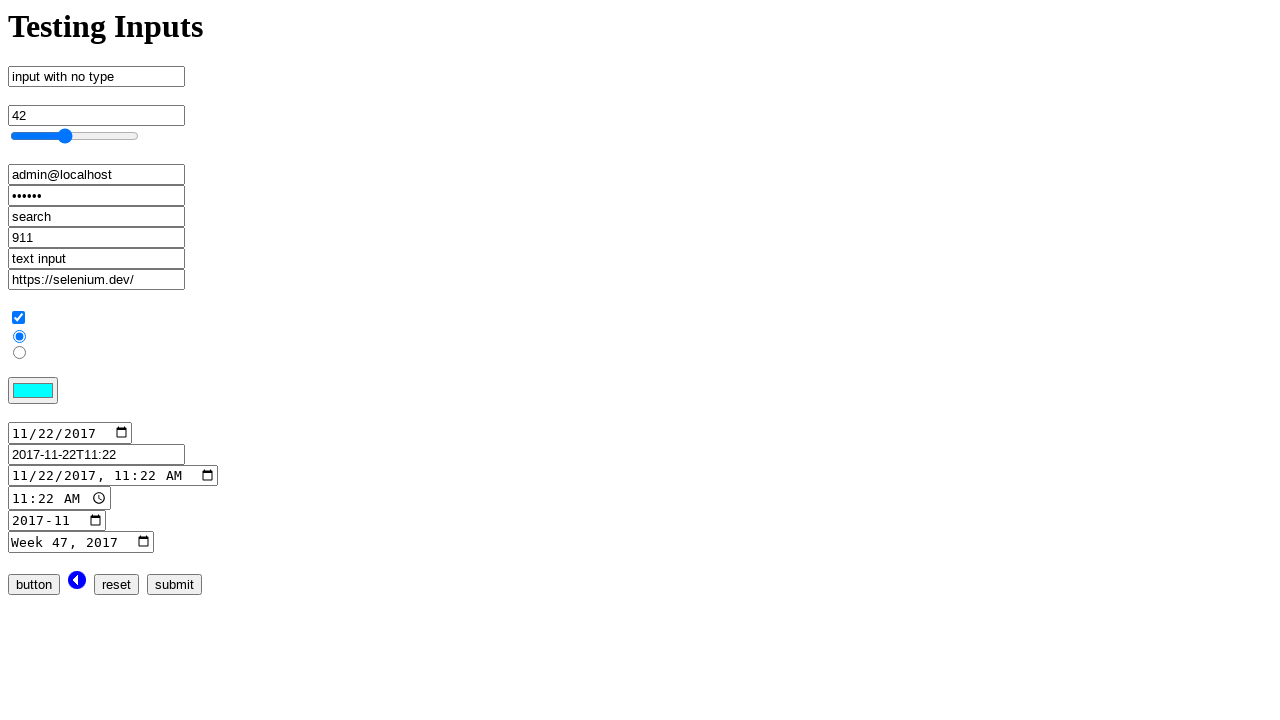

Verified that email input element is displayed
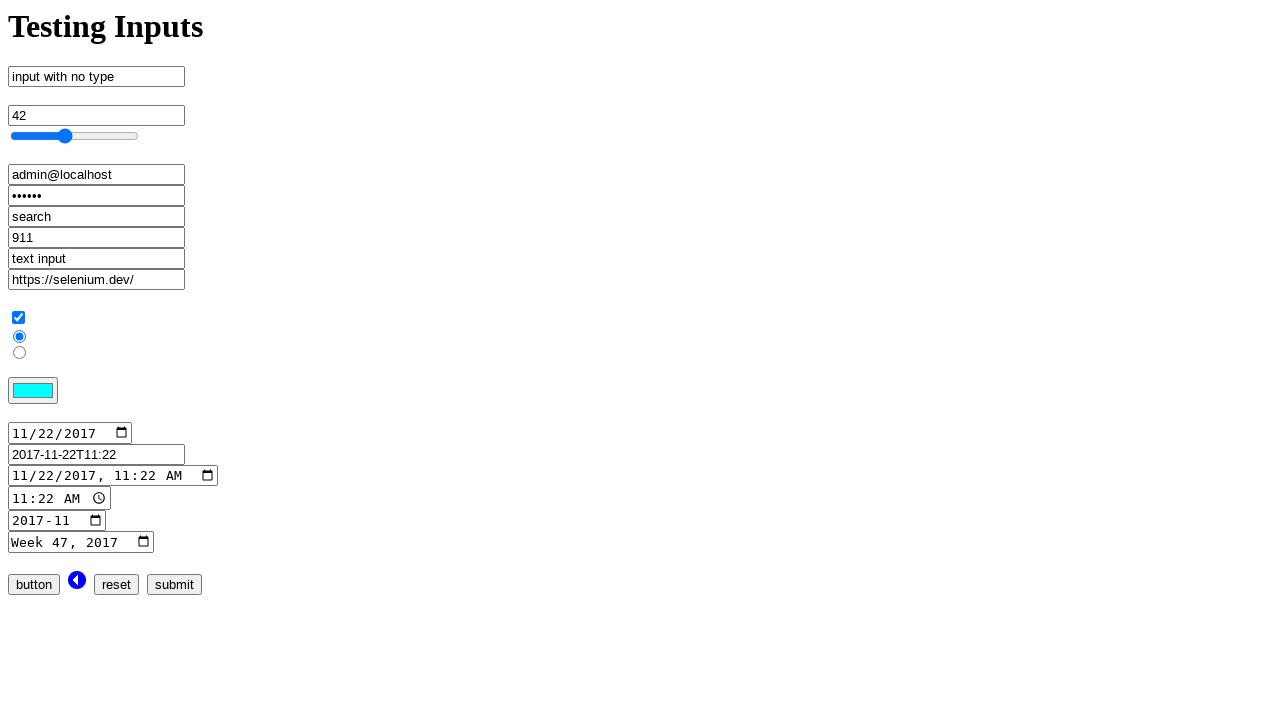

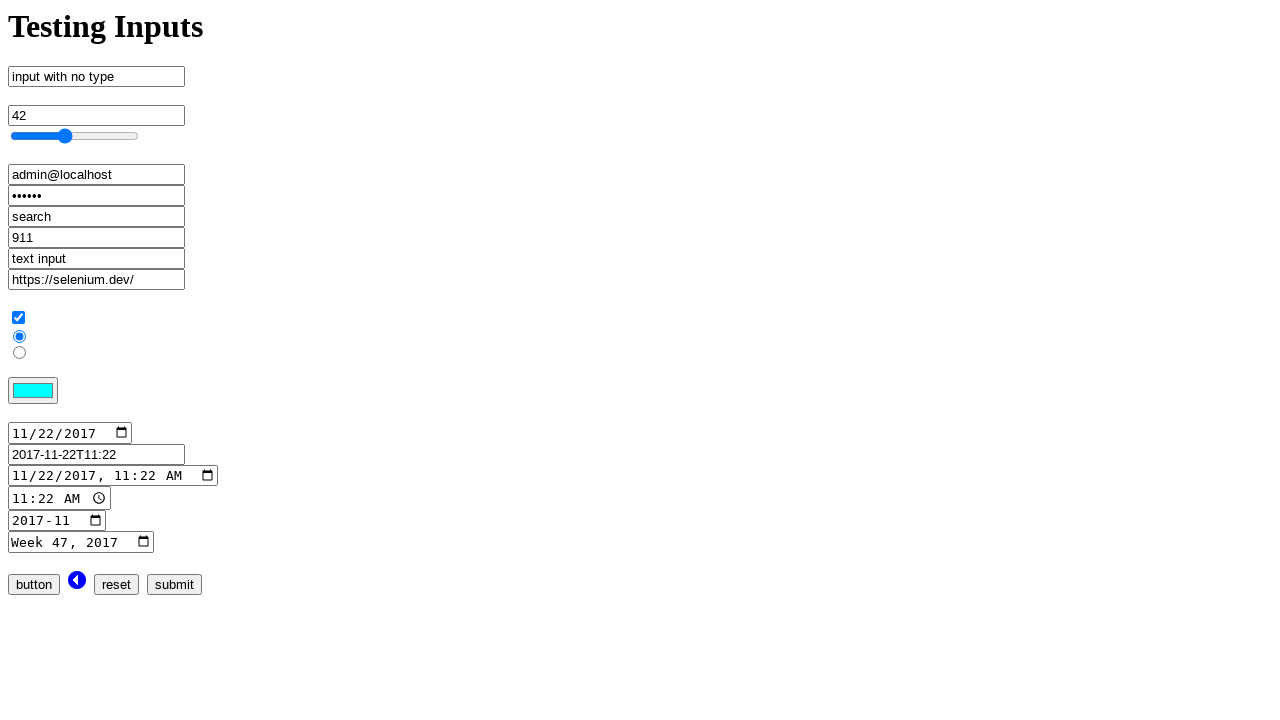